Tests dynamic loading functionality by clicking a start button and waiting for hidden content to become visible, then verifying the content is displayed

Starting URL: https://the-internet.herokuapp.com/dynamic_loading/1

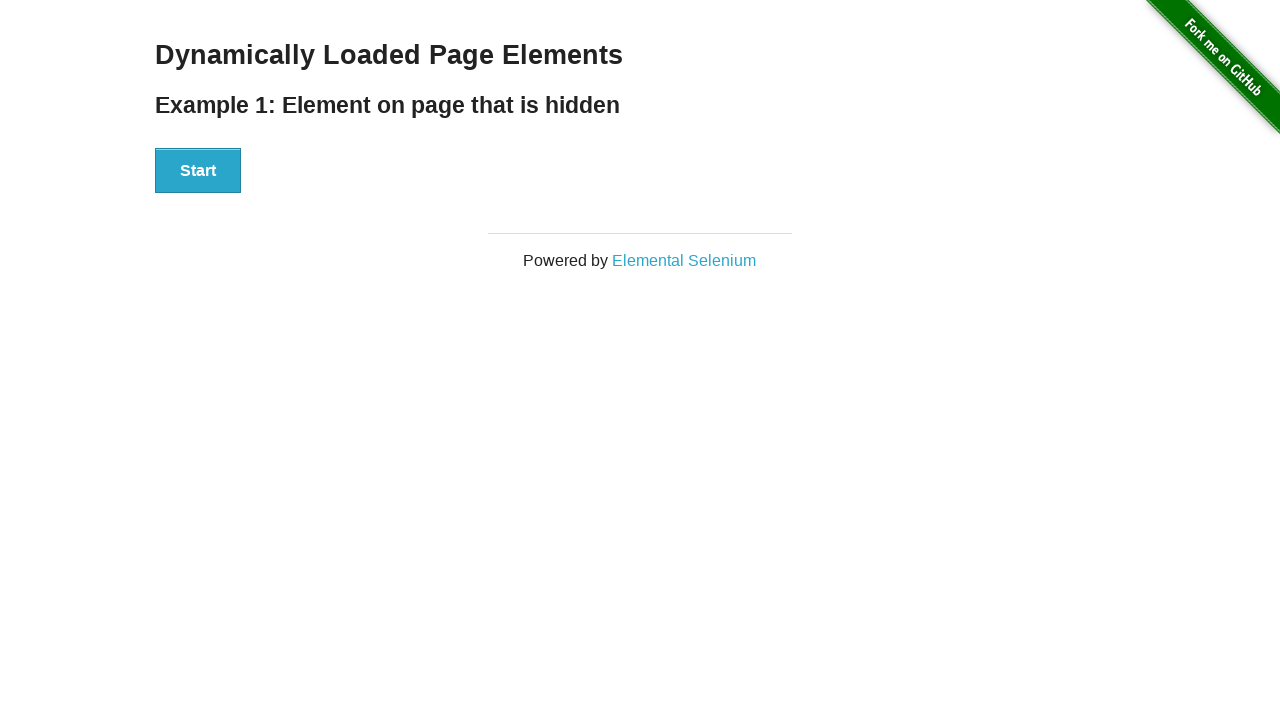

Clicked the start button to trigger dynamic loading at (198, 171) on div#start button
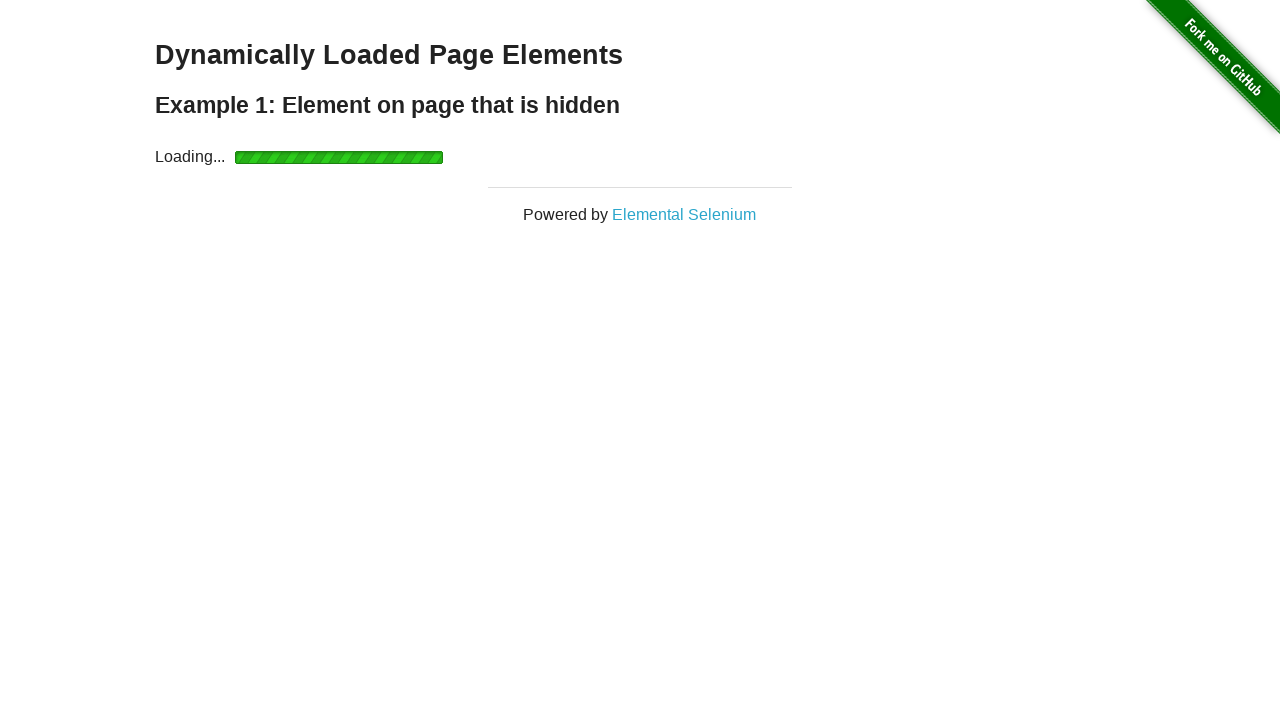

Waited for the finish element to become visible
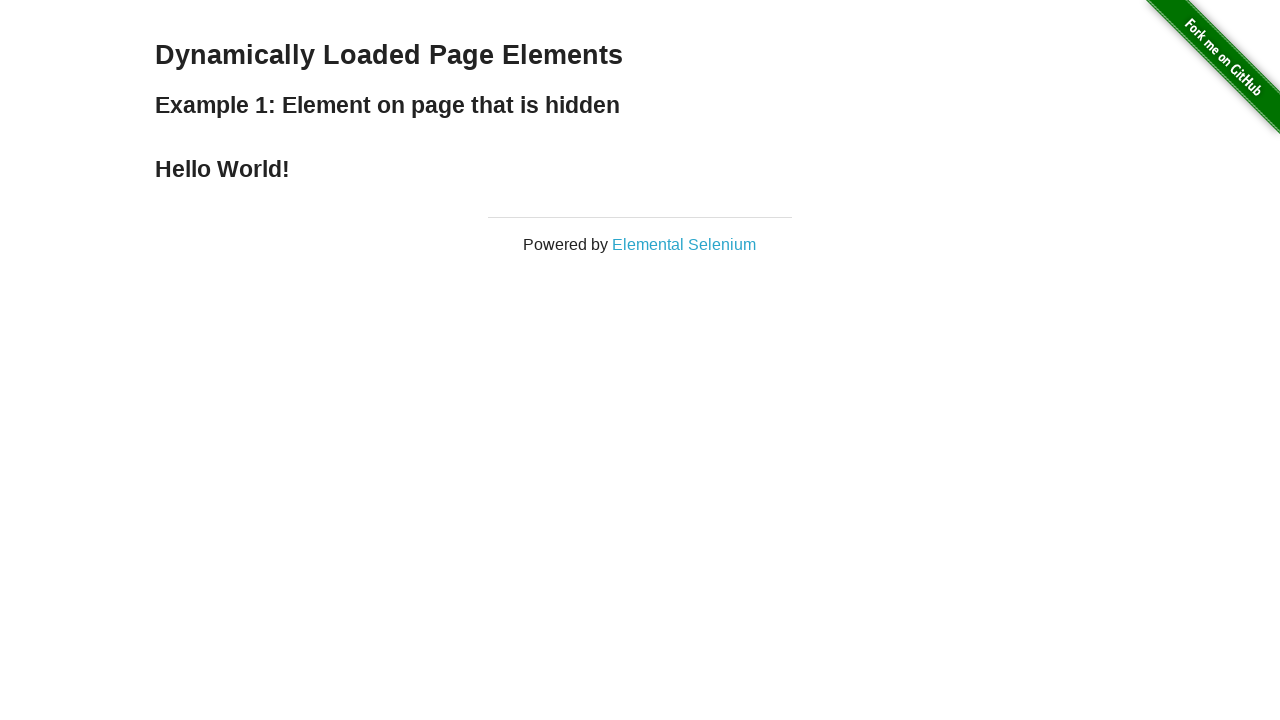

Verified the finish element is displayed
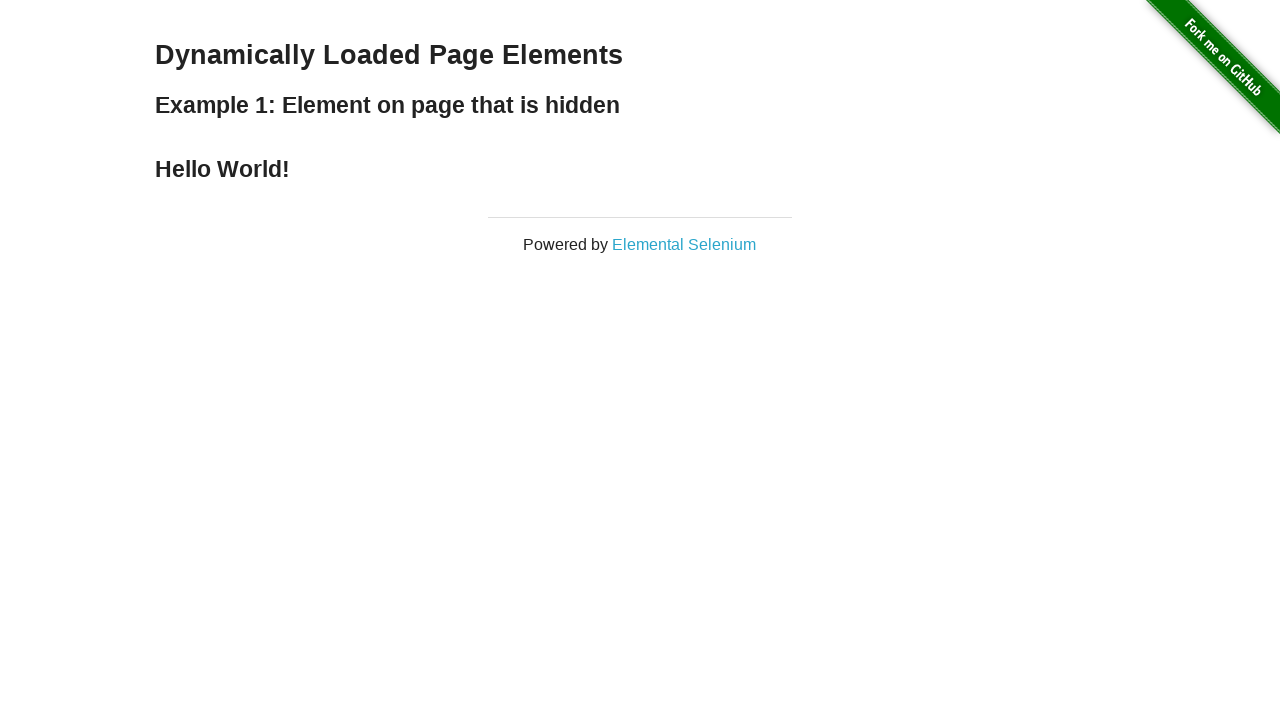

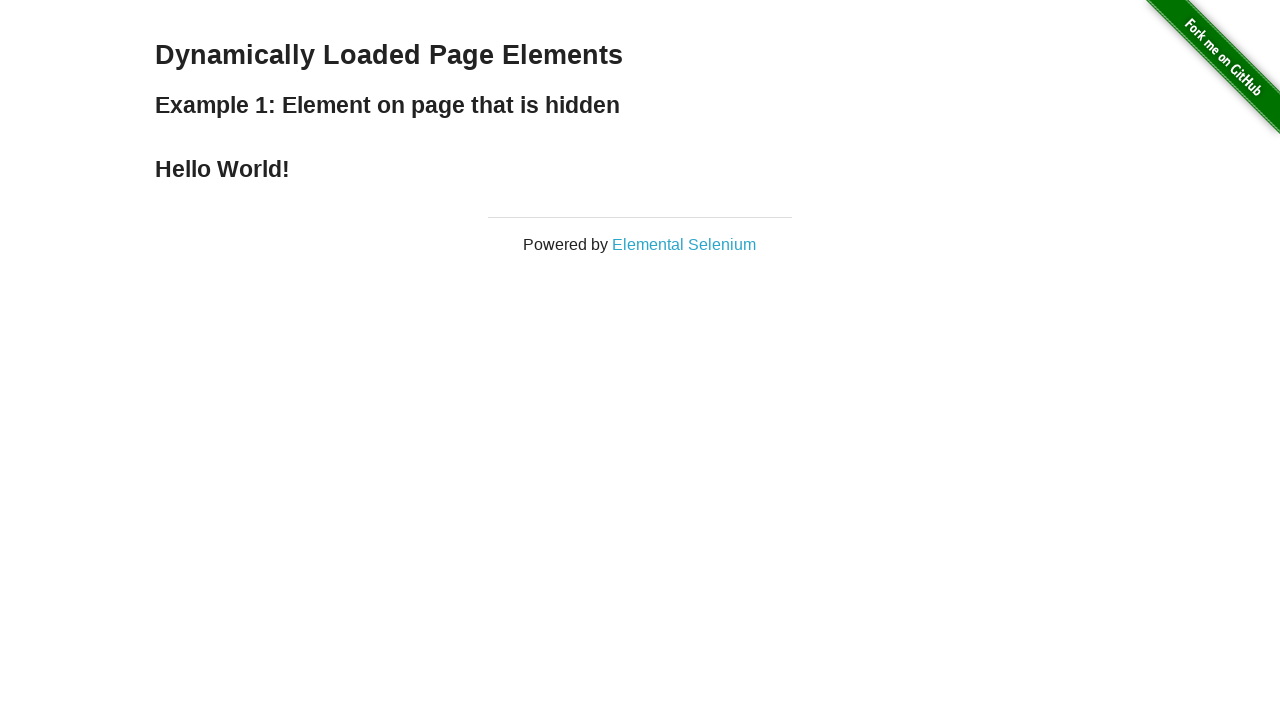